Tests browser zoom functionality by using JavaScript to change the zoom level of the page from default to 200%

Starting URL: https://demoqa.com/

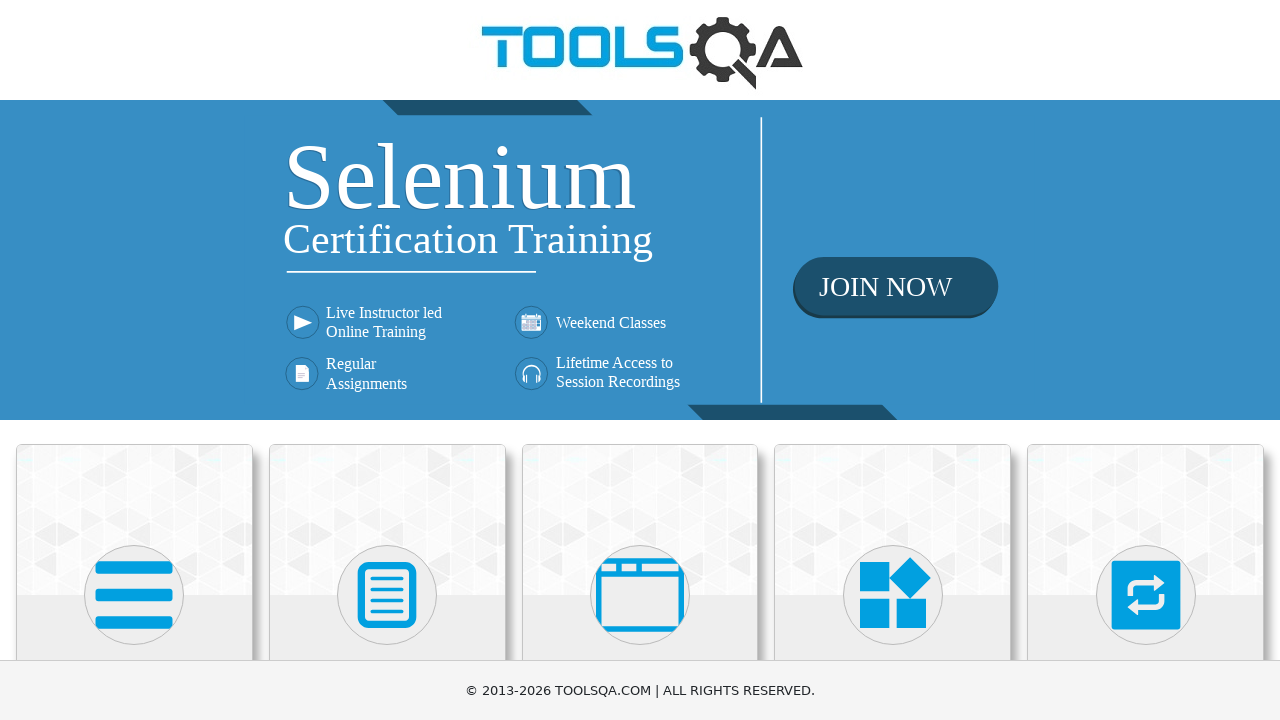

Retrieved initial zoom level using JavaScript
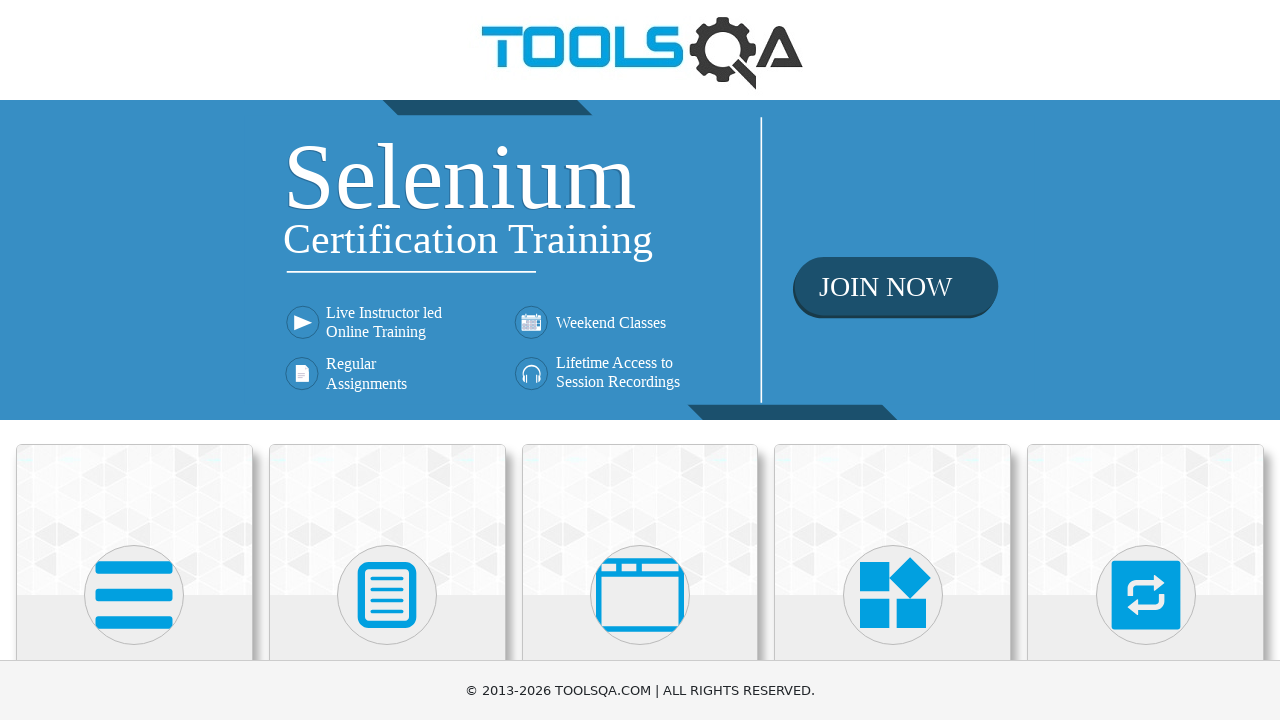

Applied 200% zoom level to page using JavaScript
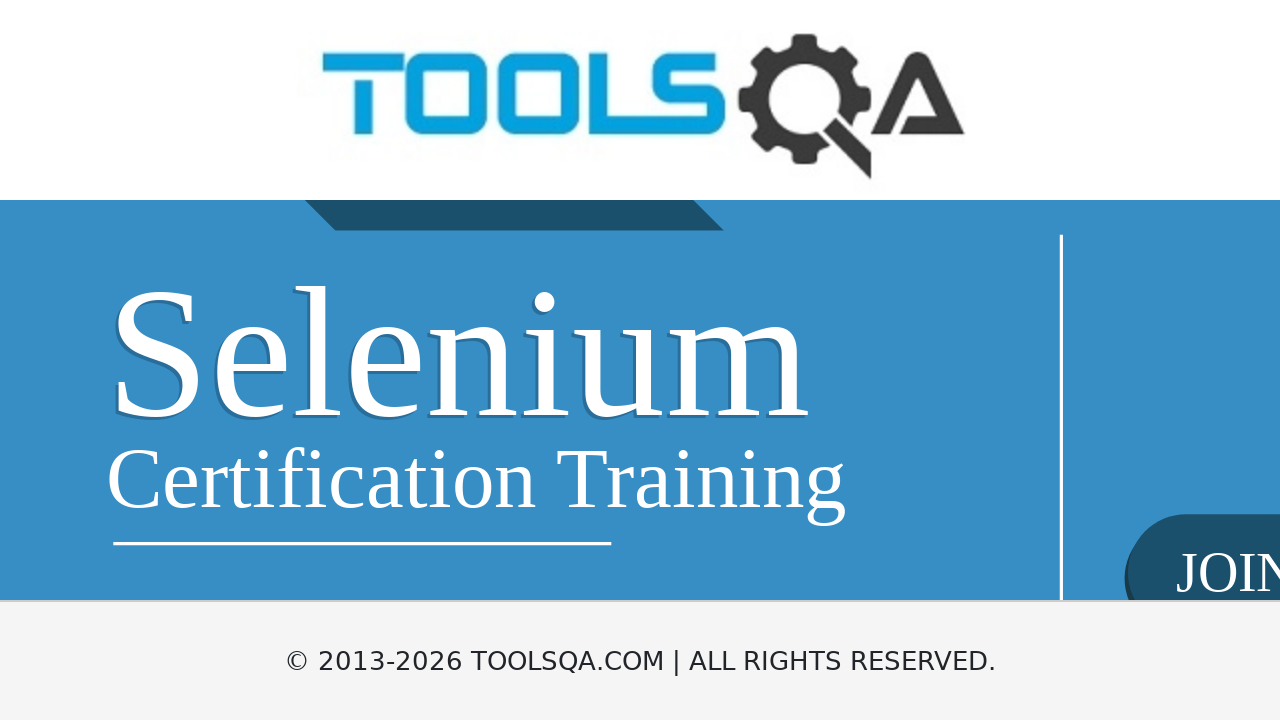

Retrieved zoom level after applying 200% zoom
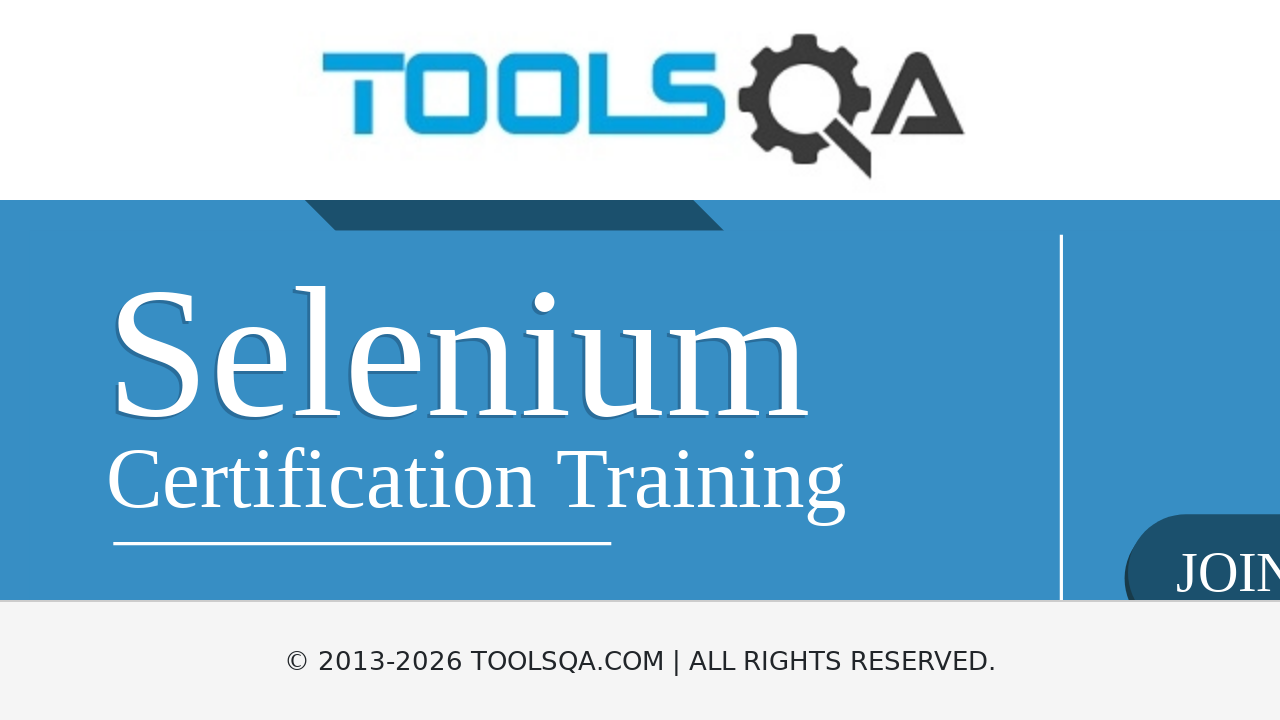

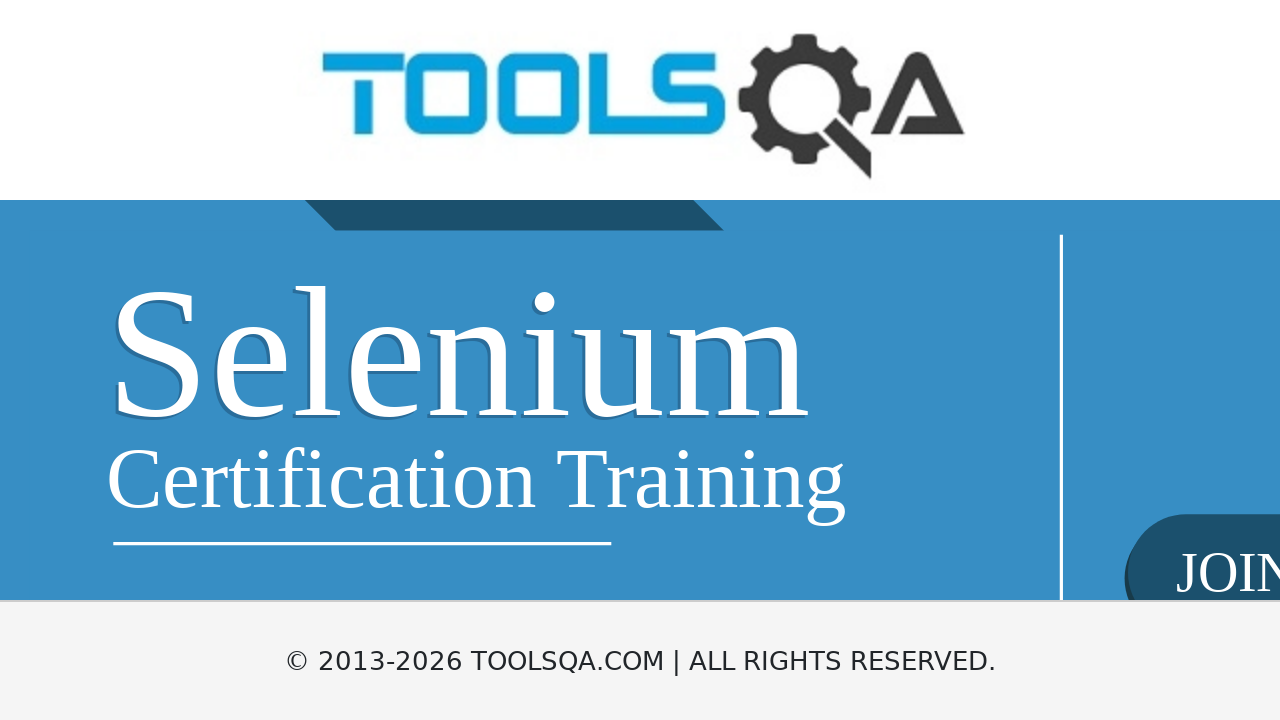